Tests browser navigation commands by navigating between two pages, going back, going forward, and refreshing the page.

Starting URL: https://demo.nopcommerce.com/

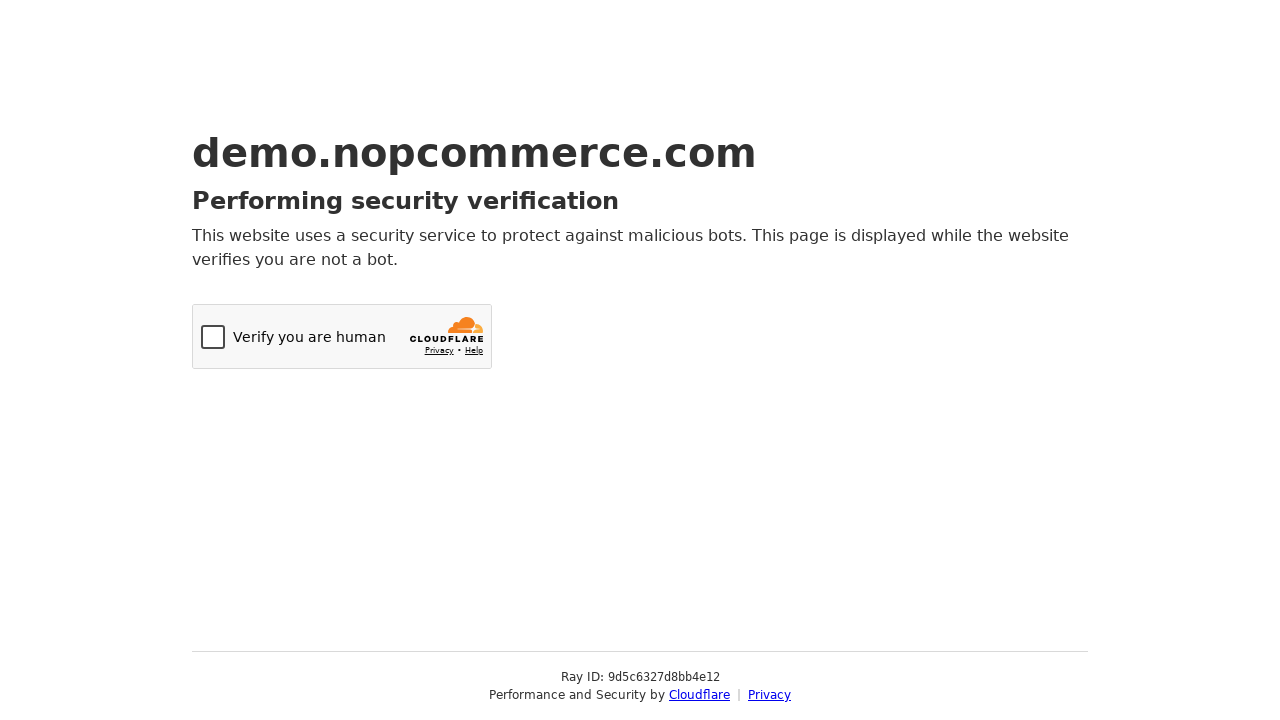

Navigated to OrangeHRM login page
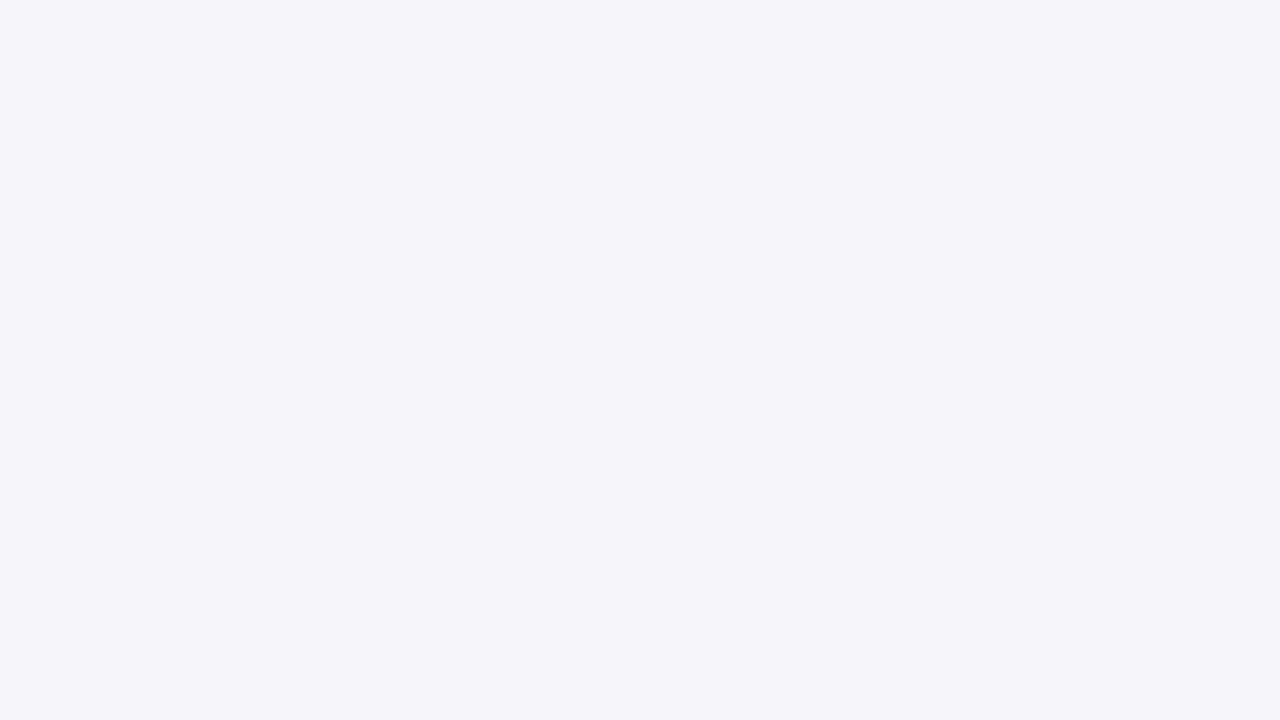

Navigated back to previous page
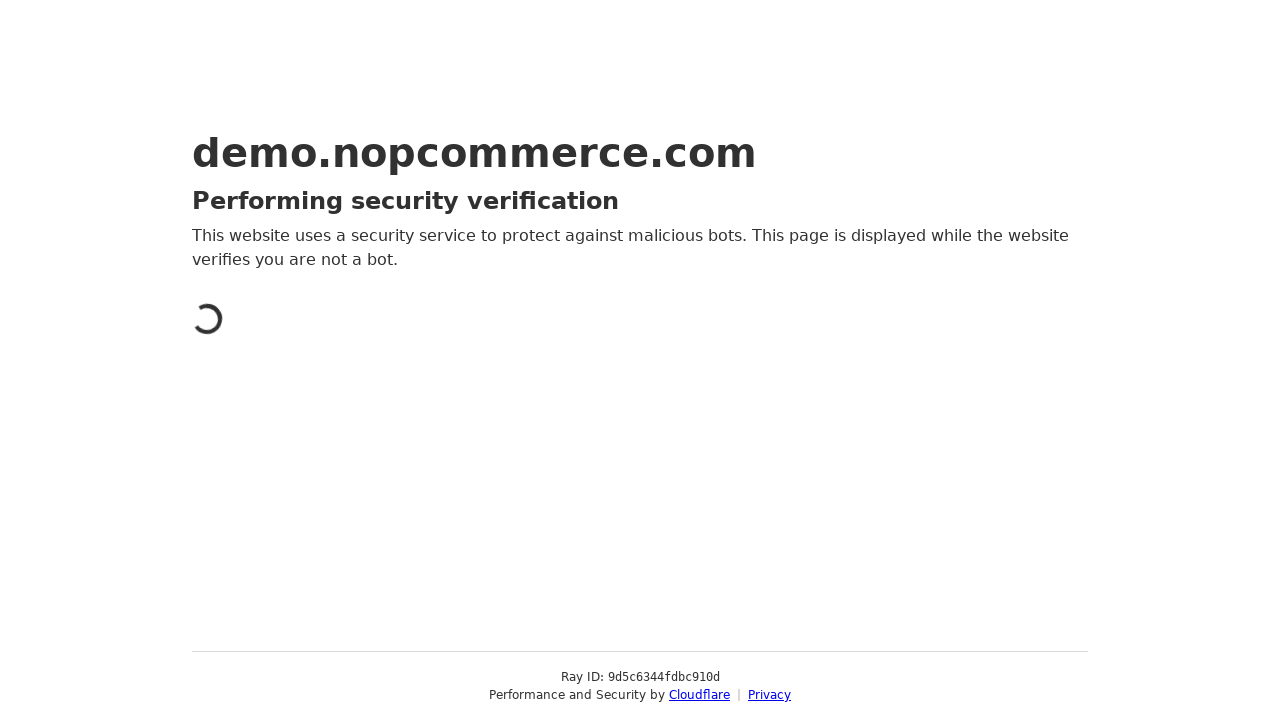

Navigated forward to OrangeHRM login page
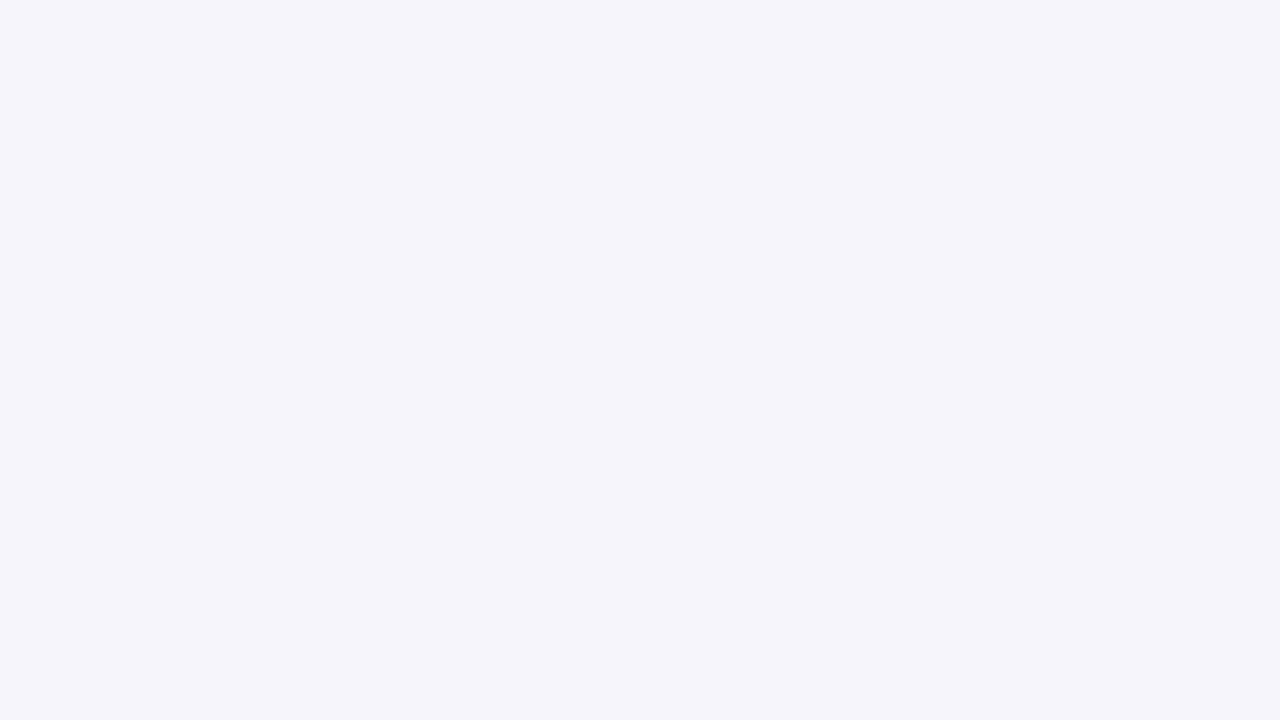

Refreshed the current page
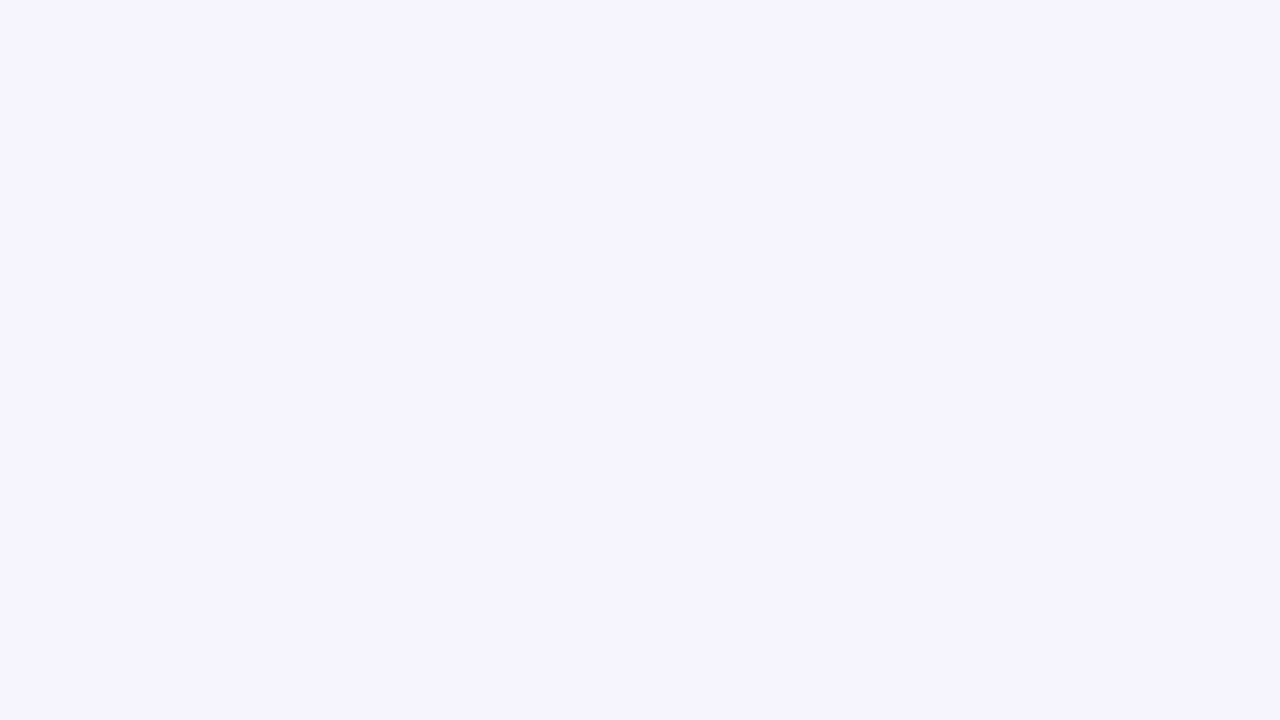

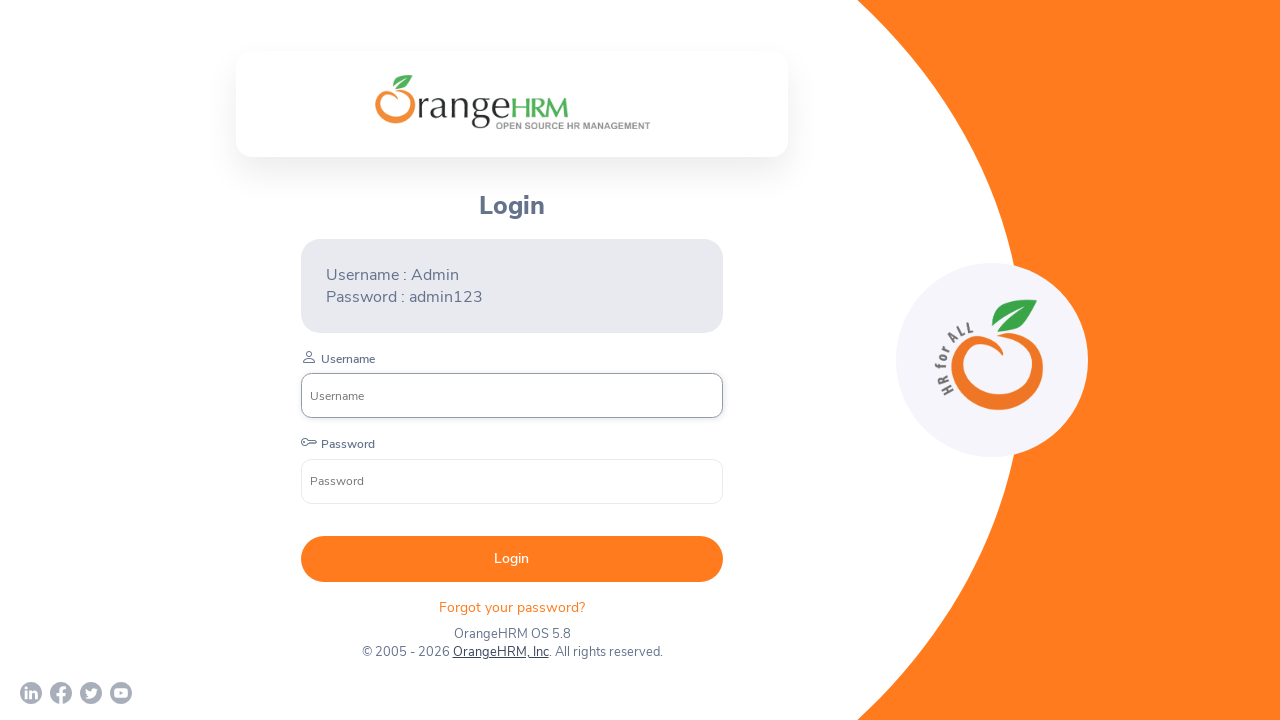